Tests a math exercise page by reading two numbers, calculating their sum, selecting the result from a dropdown, and submitting the form

Starting URL: https://suninjuly.github.io/selects2.html

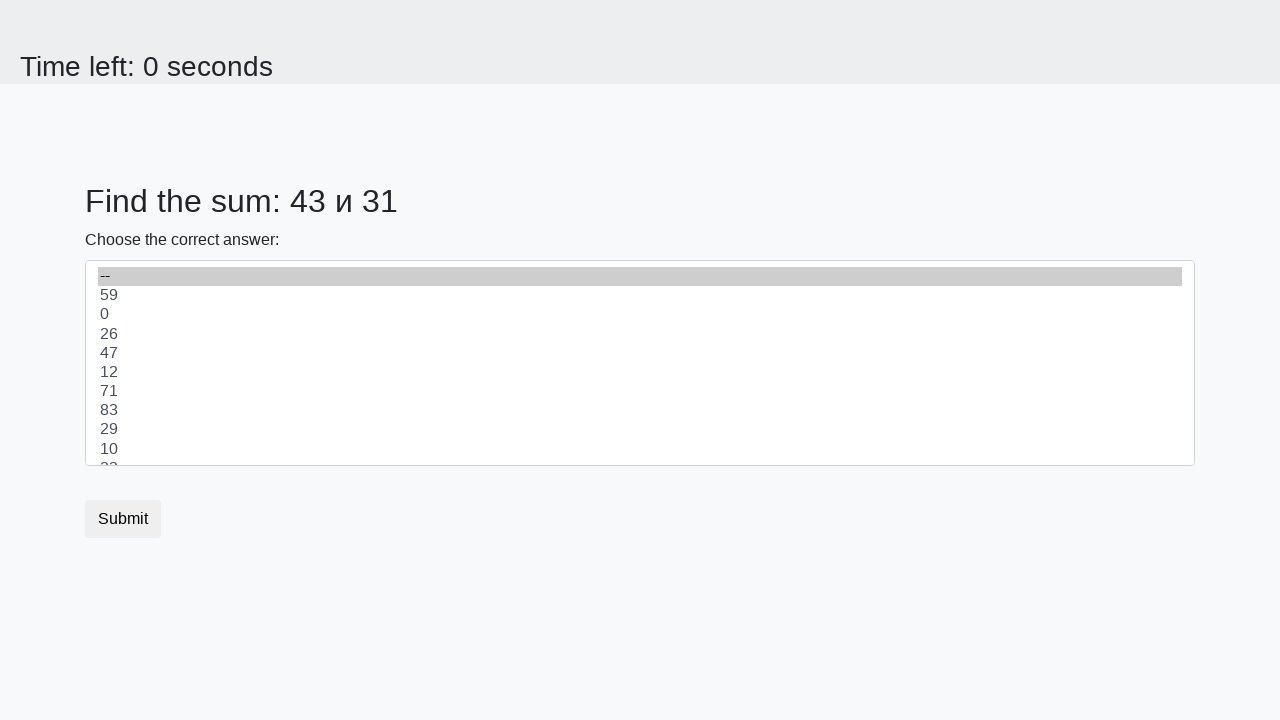

Read first number from page
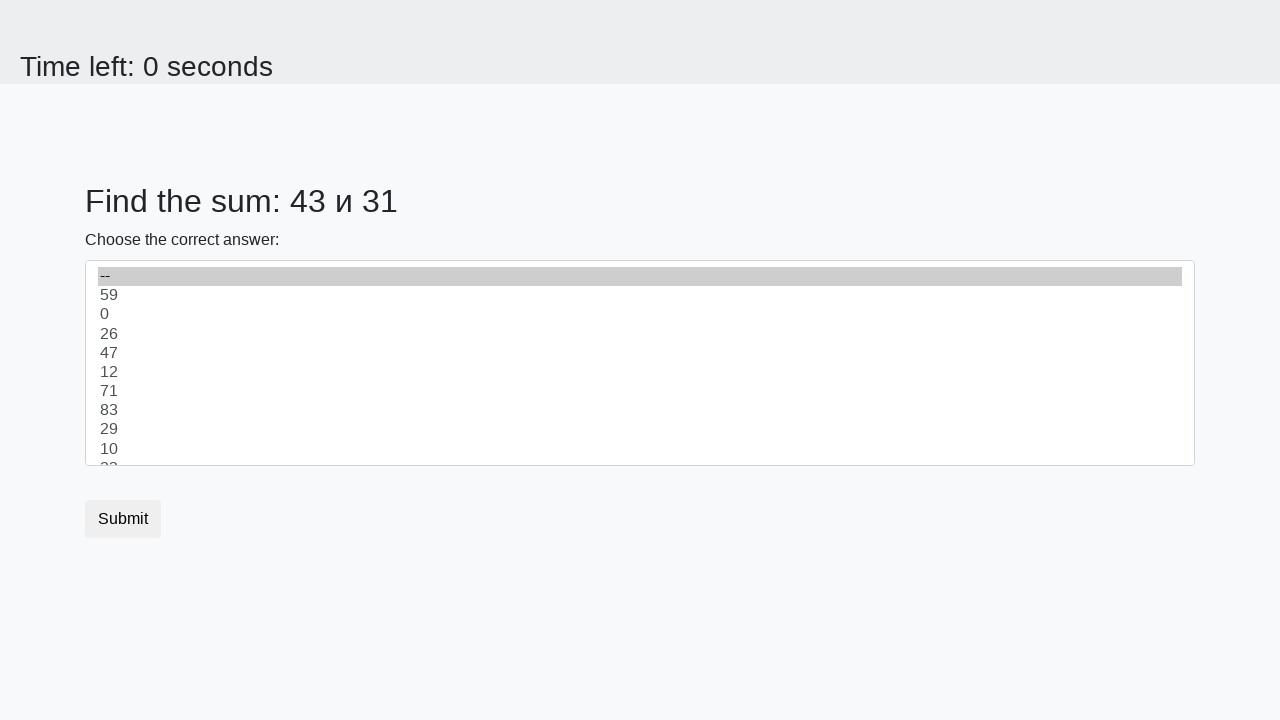

Read second number from page
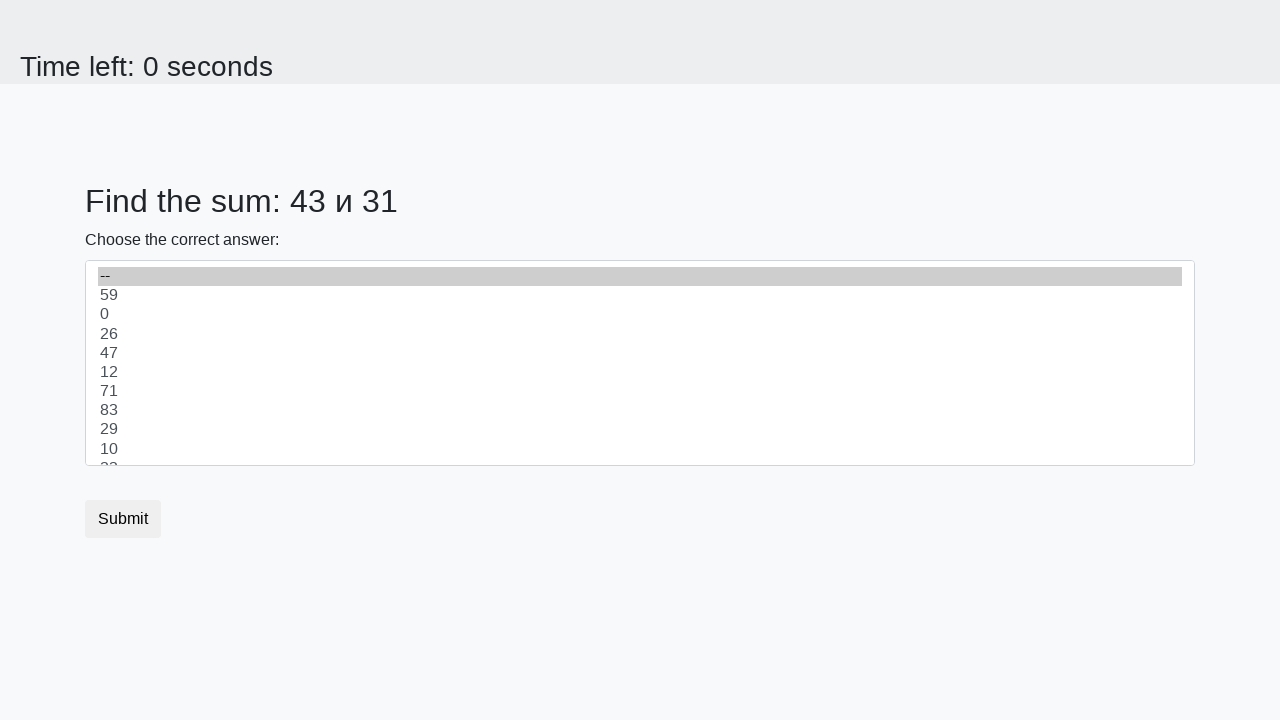

Calculated sum: 43 + 31 = 74
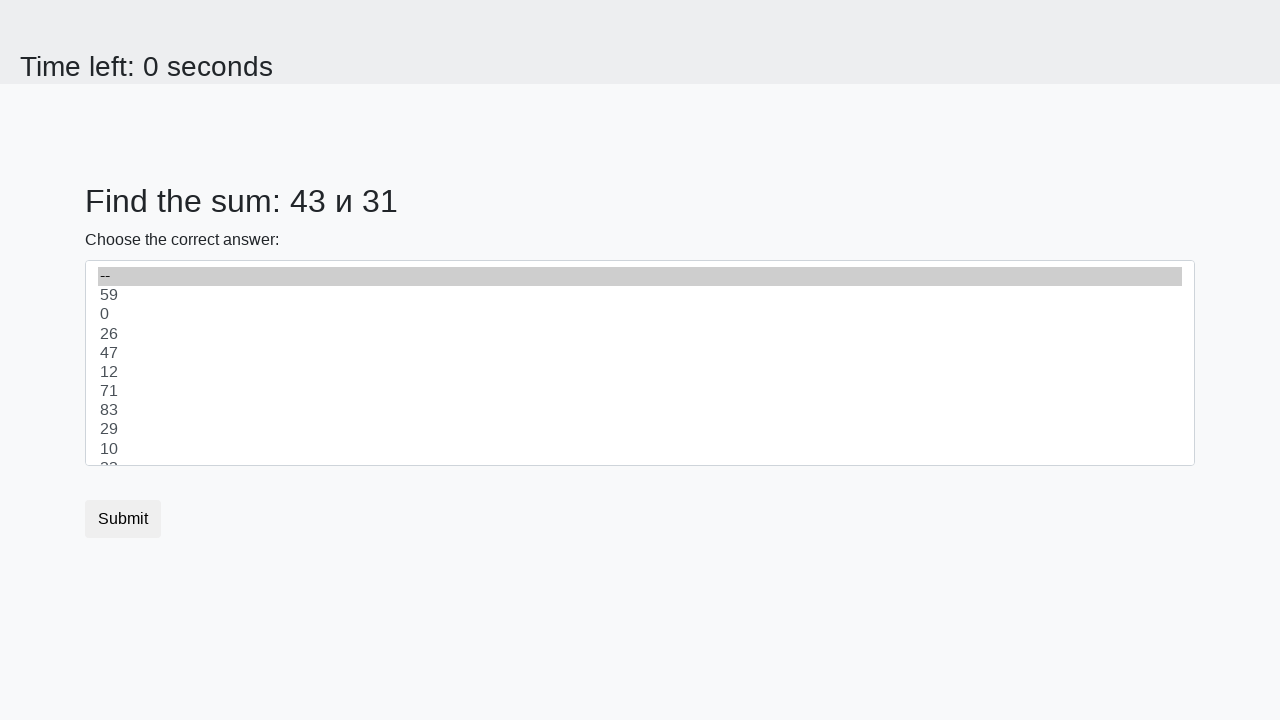

Selected result 74 from dropdown on #dropdown
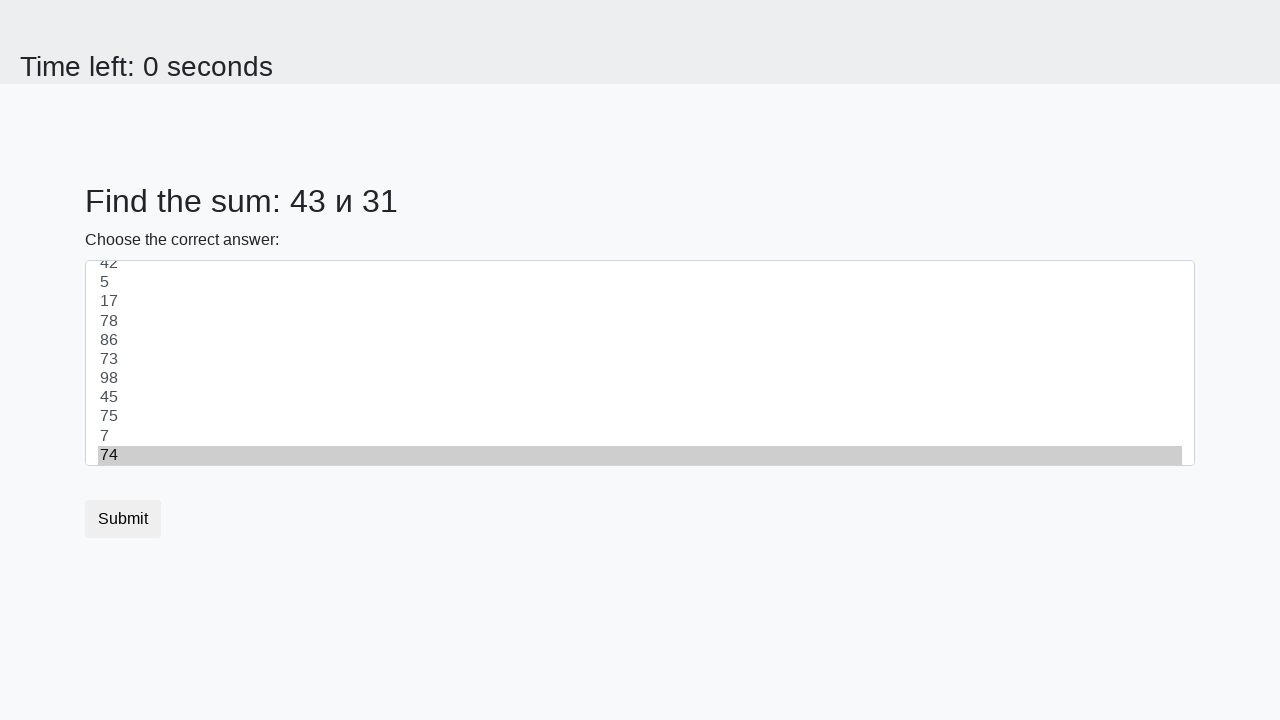

Clicked submit button at (123, 519) on [type='submit']
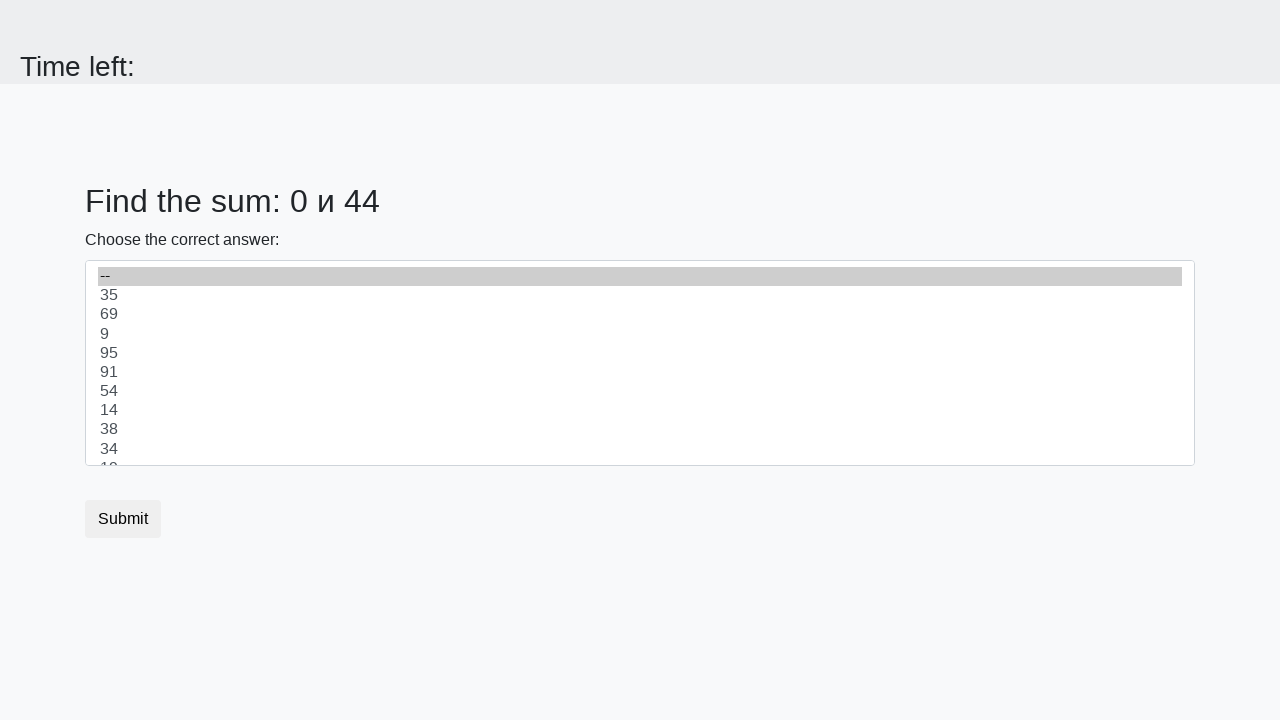

Waited for form submission response
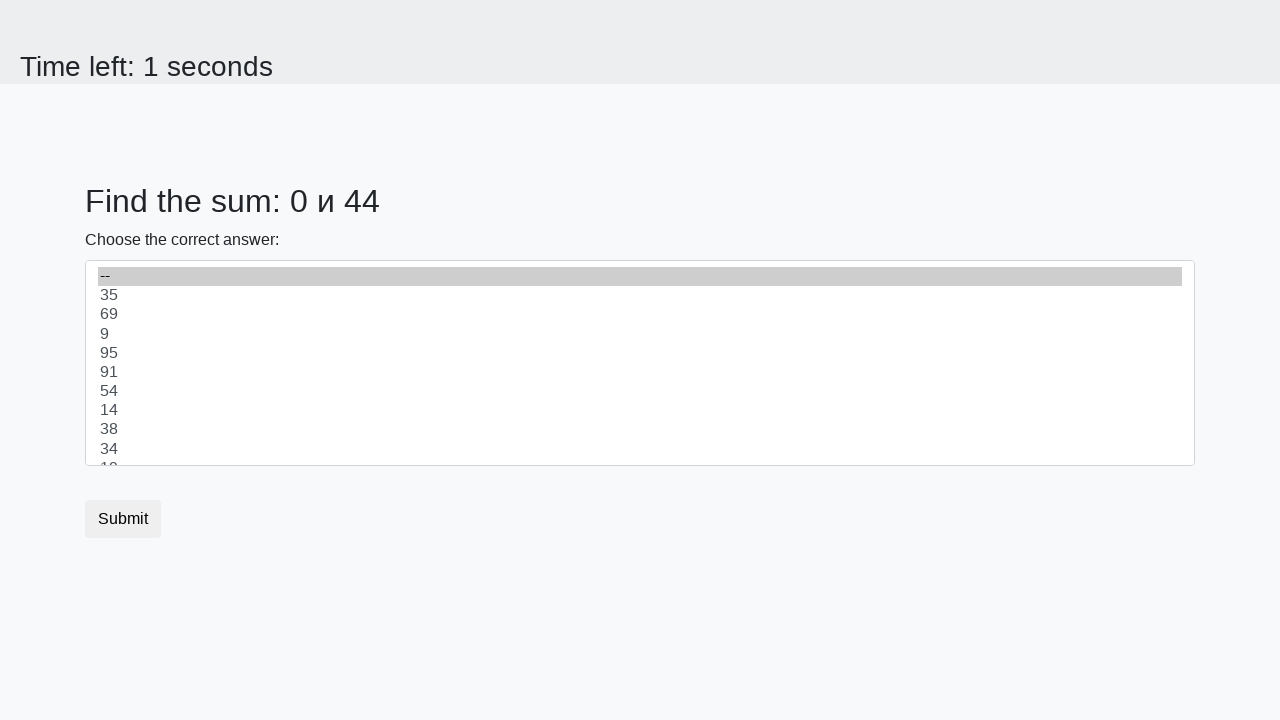

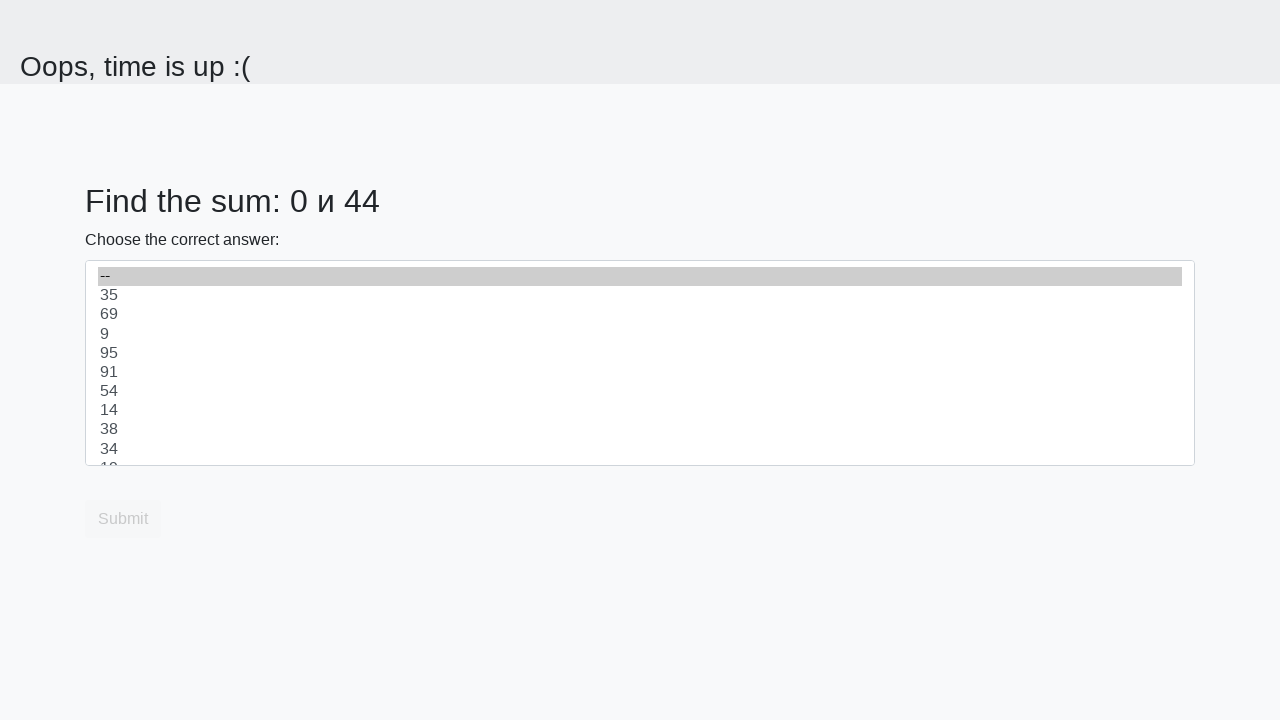